Tests radio button attributes on a math page, verifying that the "people" radio button is selected by default and the "robots" radio button is not

Starting URL: http://suninjuly.github.io/math.html

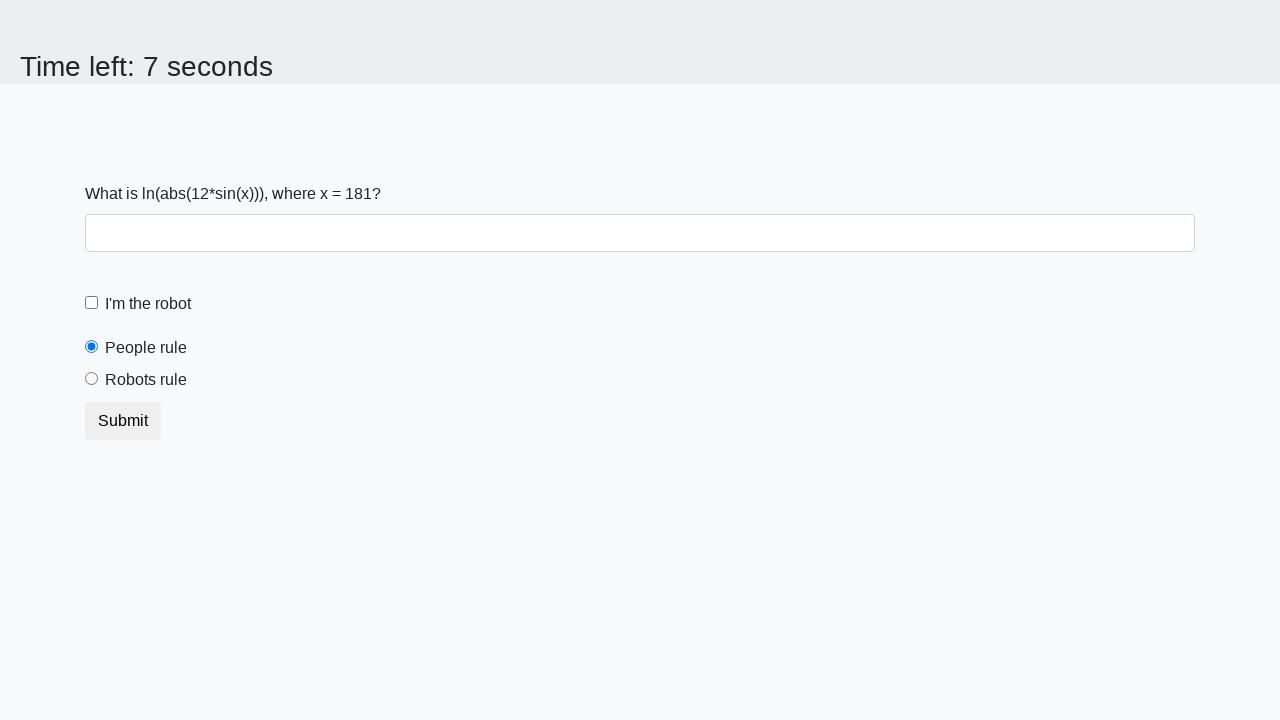

Navigated to math.html page
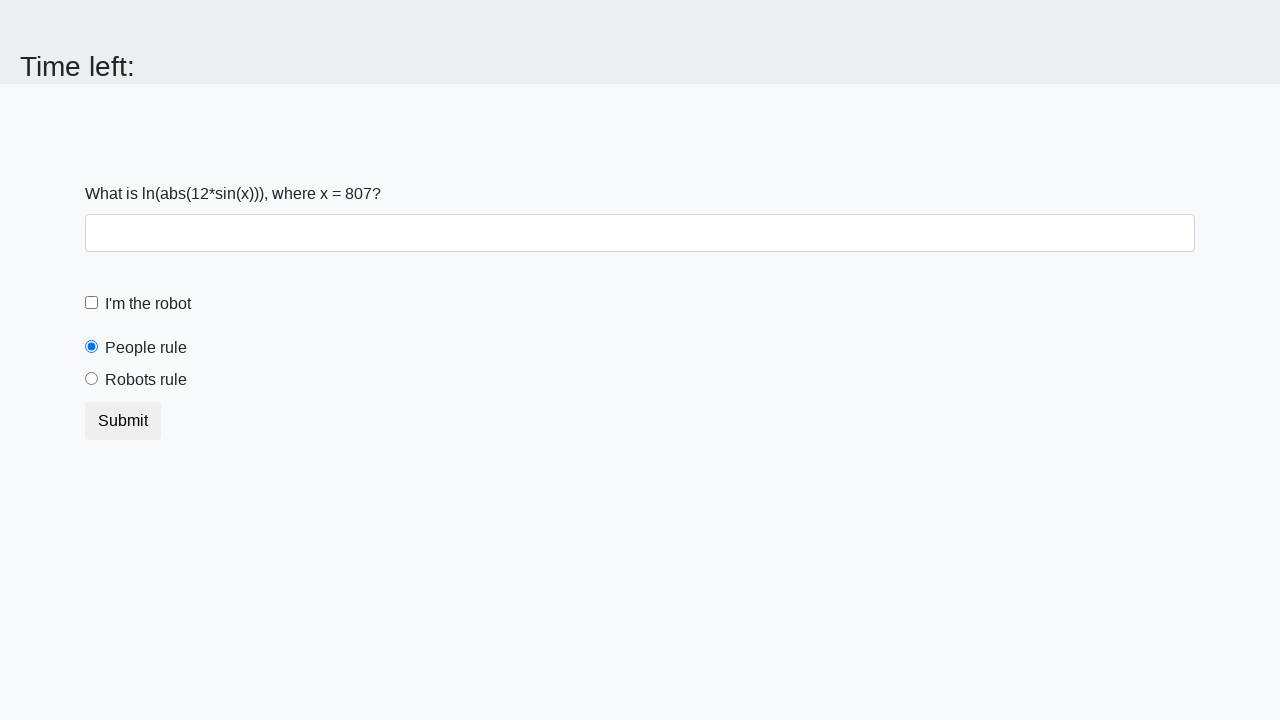

Located 'people' radio button element
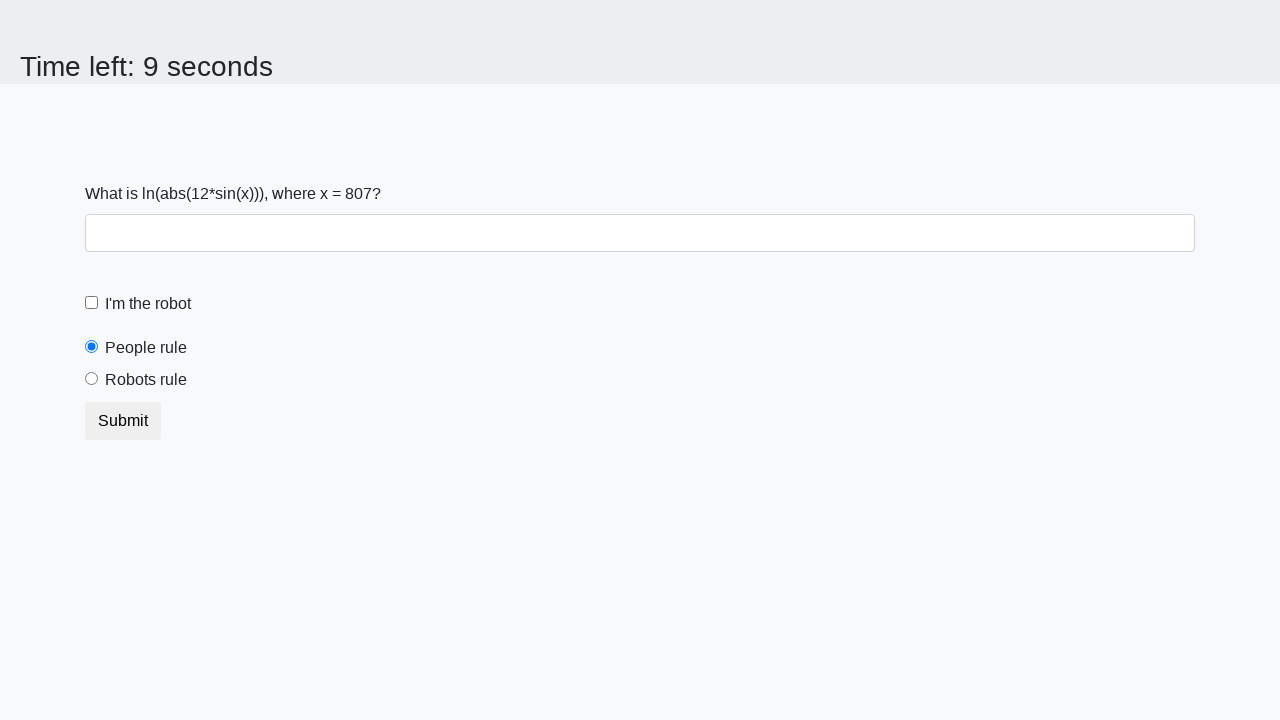

Retrieved 'checked' attribute from people radio button
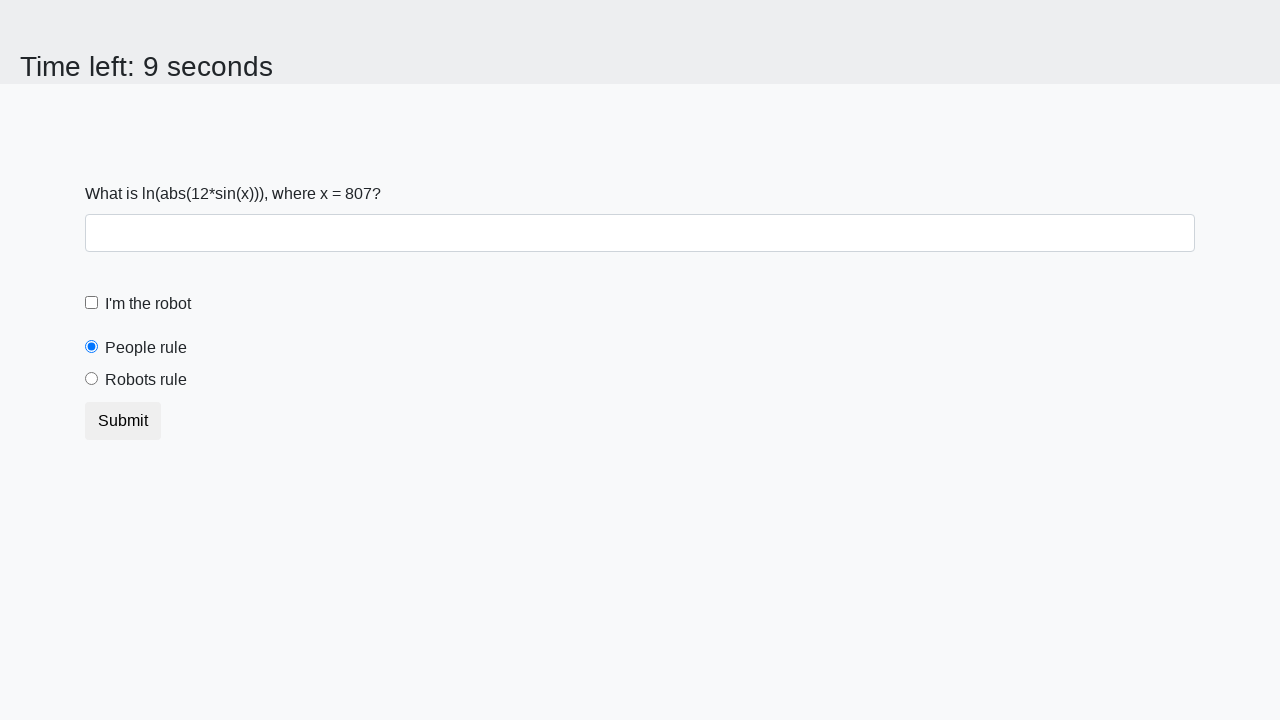

Printed people radio checked value
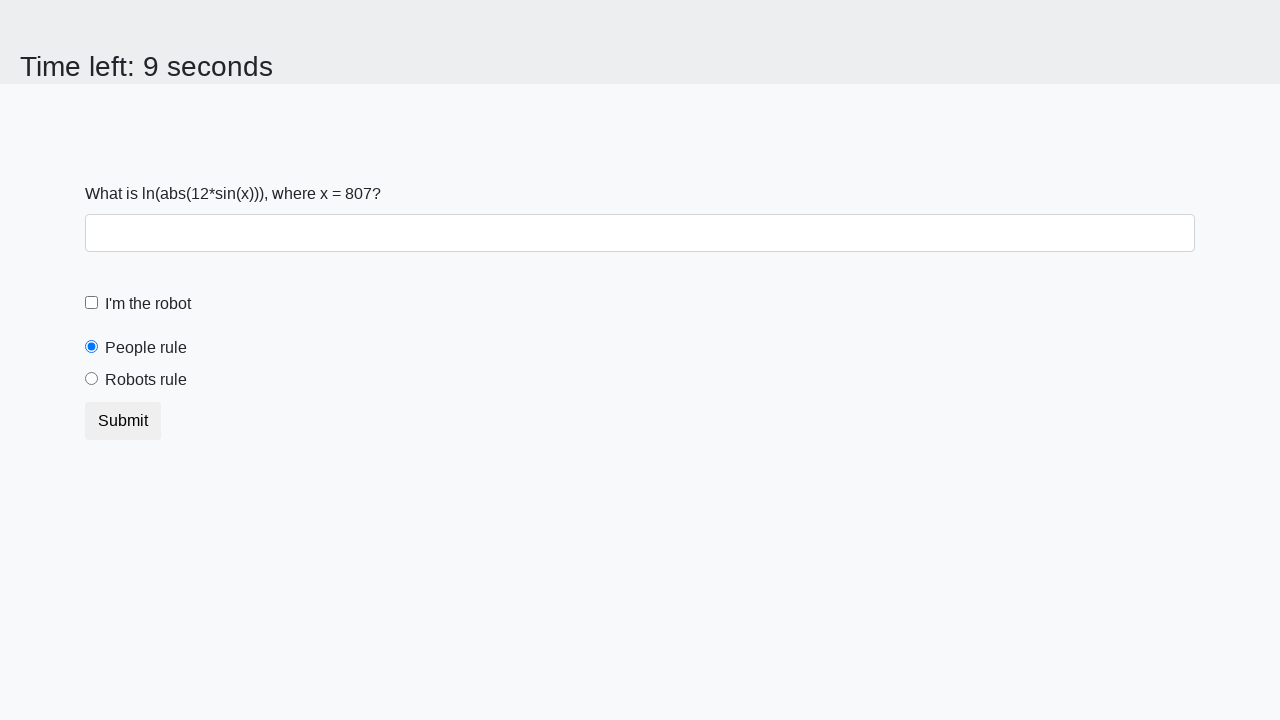

Asserted that people radio button is selected by default
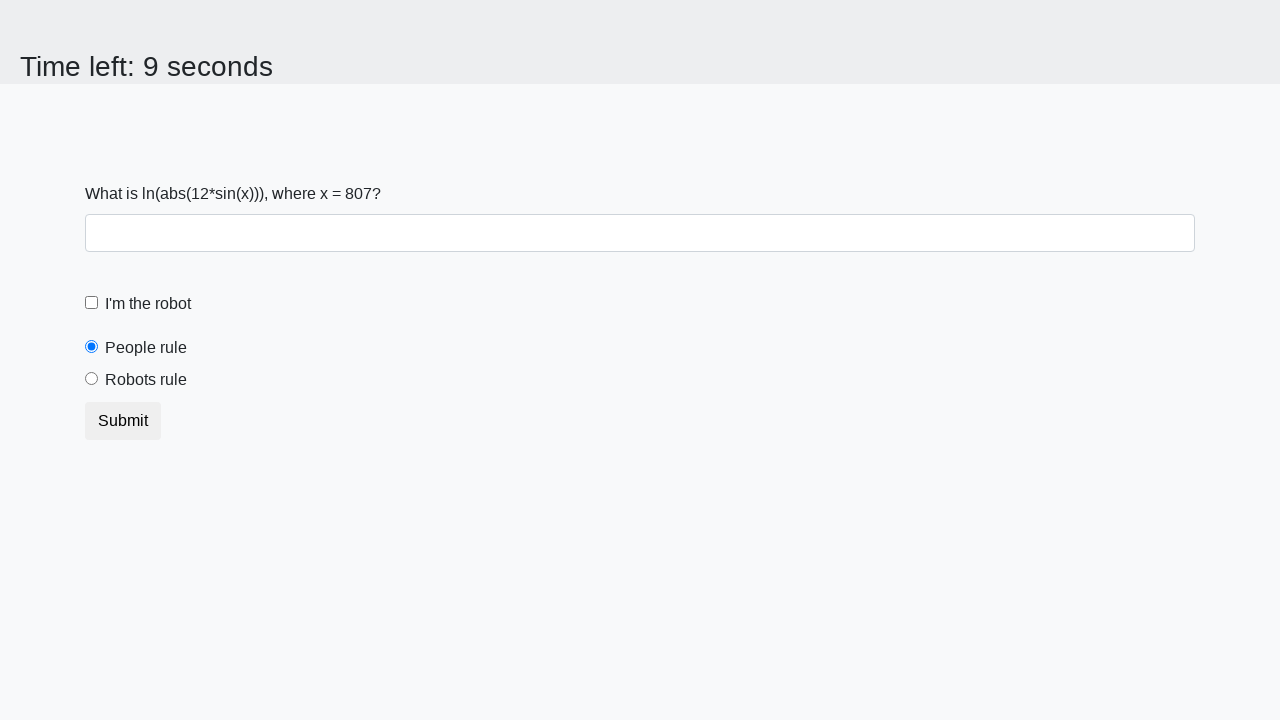

Located 'robots' radio button element
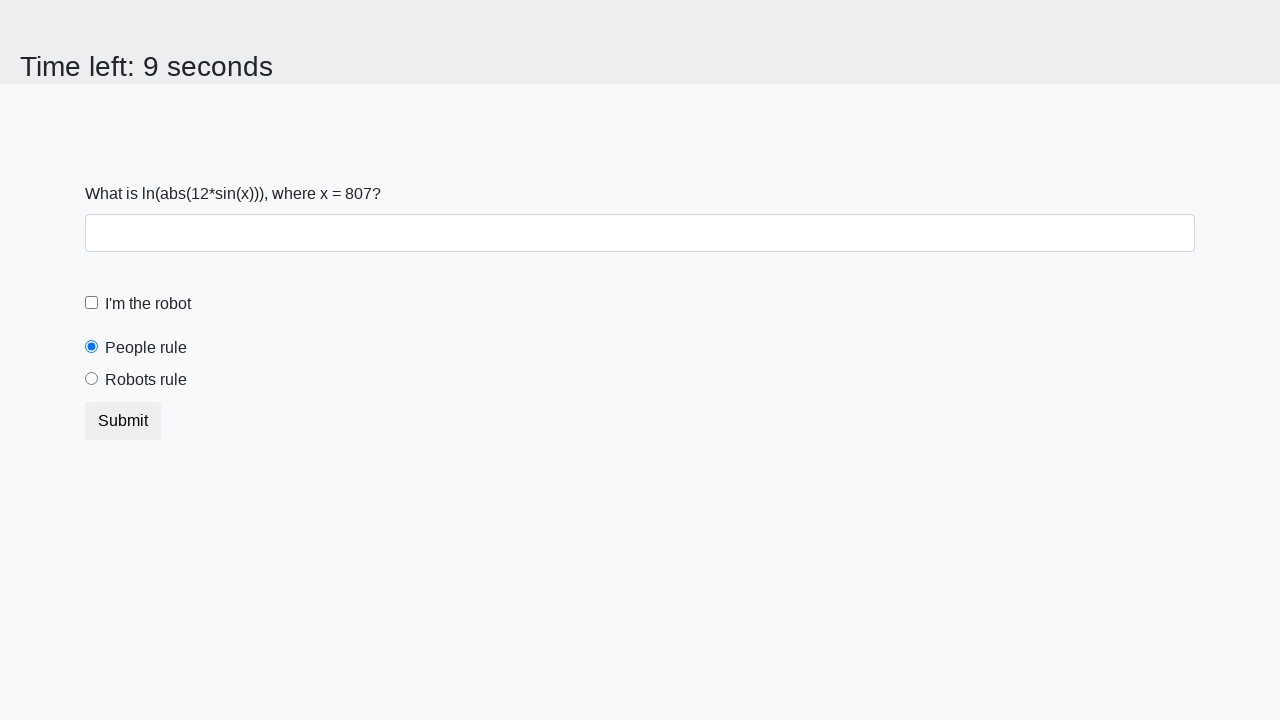

Retrieved 'checked' attribute from robots radio button
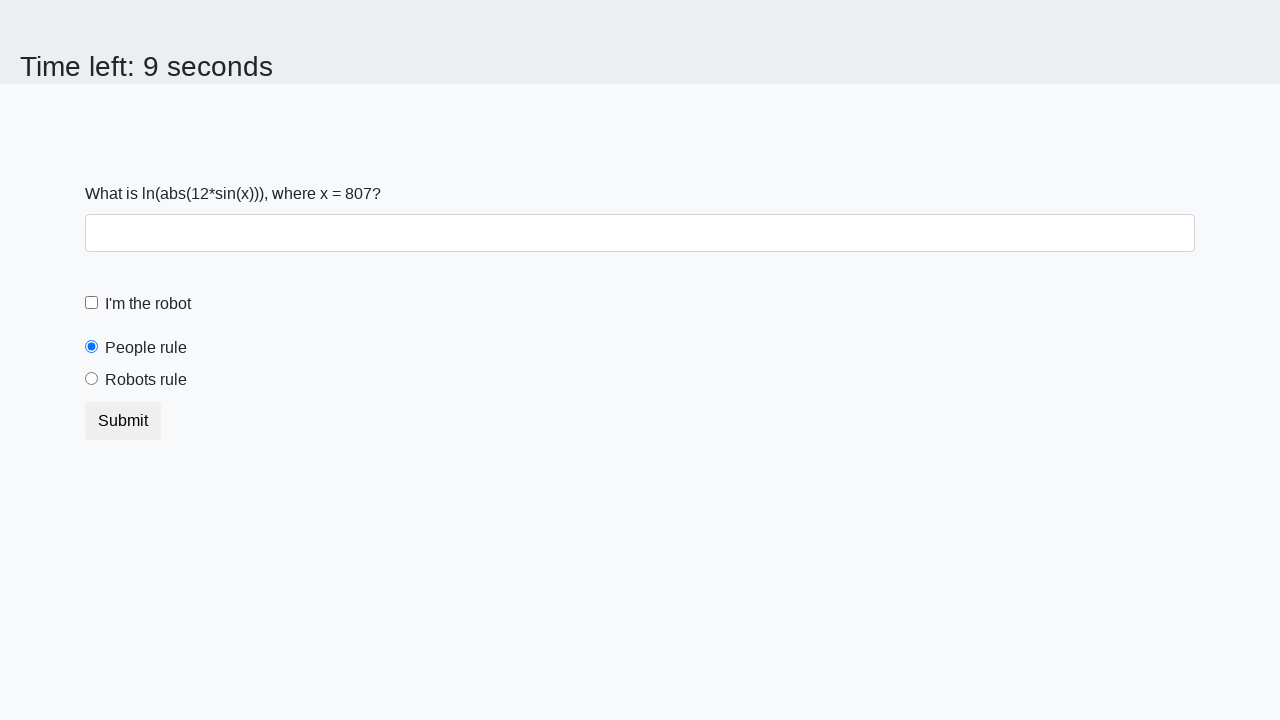

Printed robots radio checked value
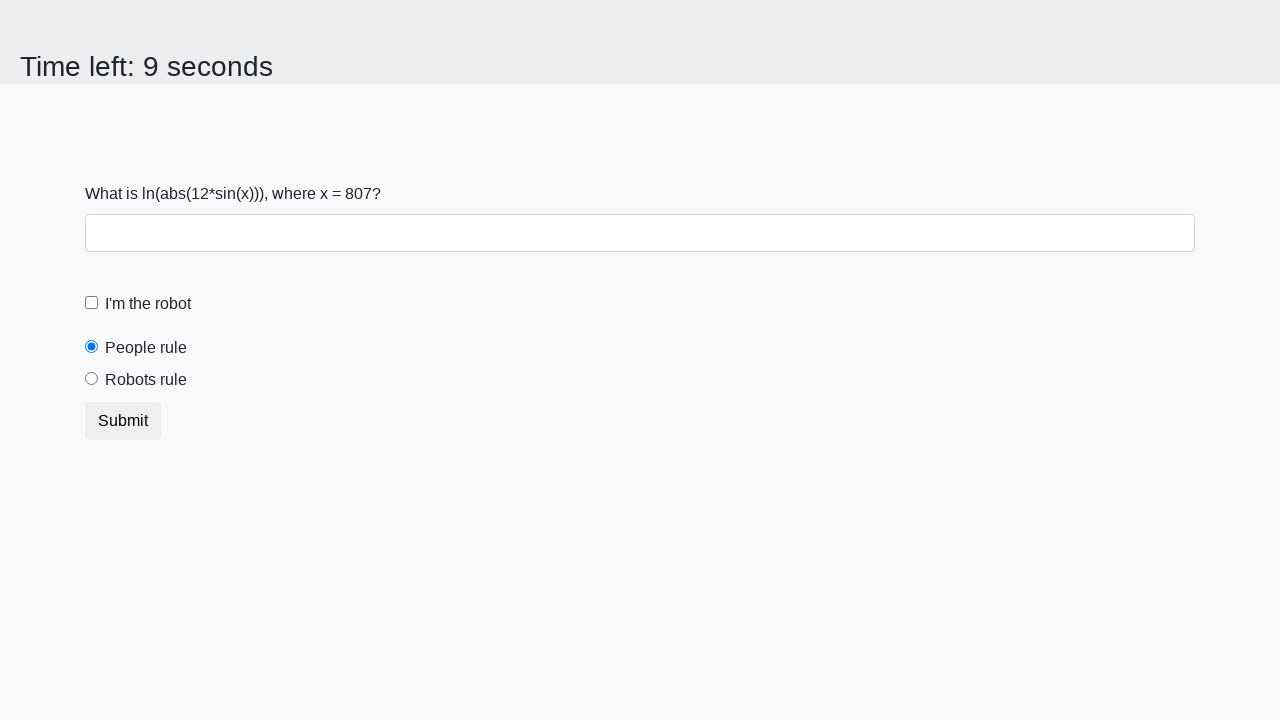

Asserted that robots radio button is not selected
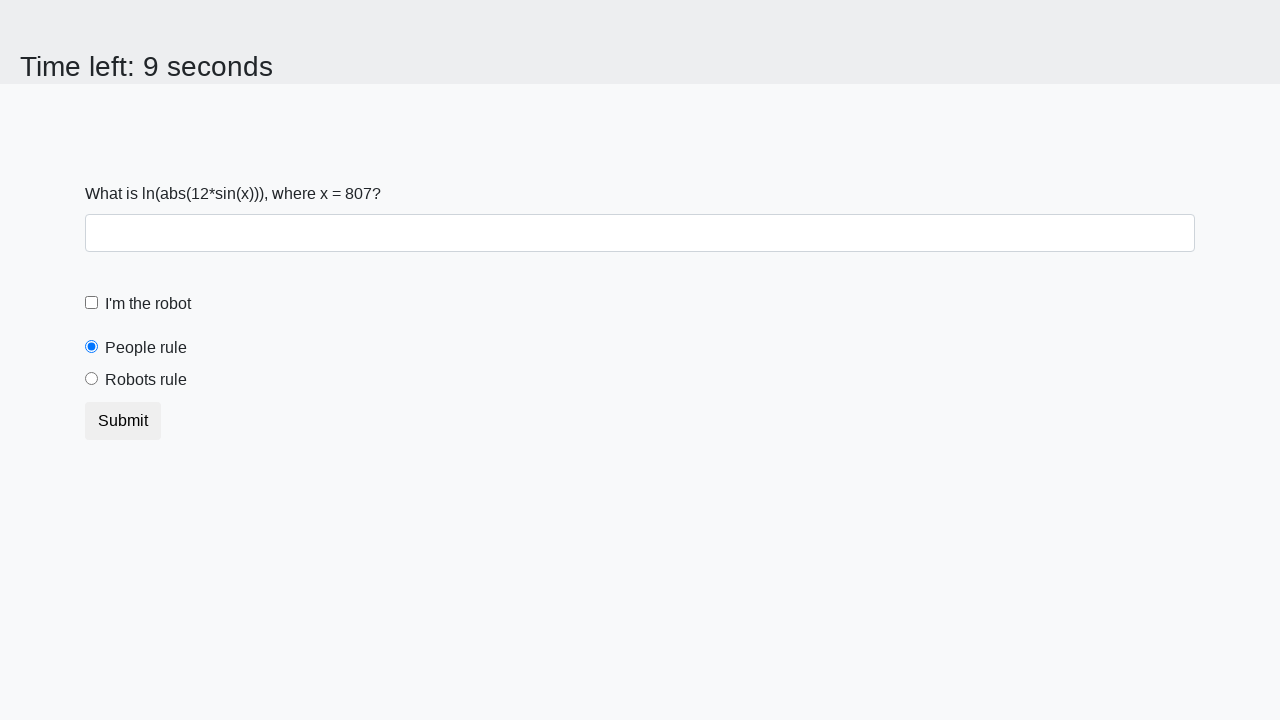

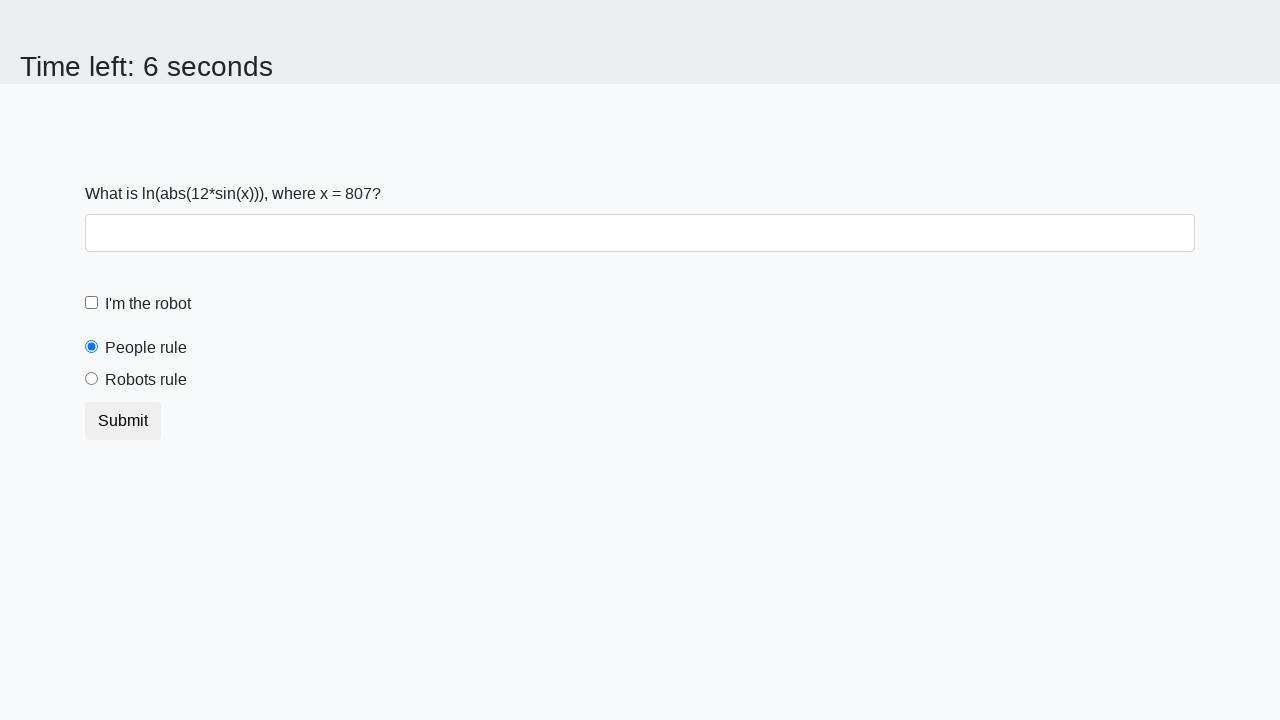